Navigates to jQuery API documentation page, zooms out the page to 30% and takes a screenshot

Starting URL: https://api.jquery.com/dblclick/

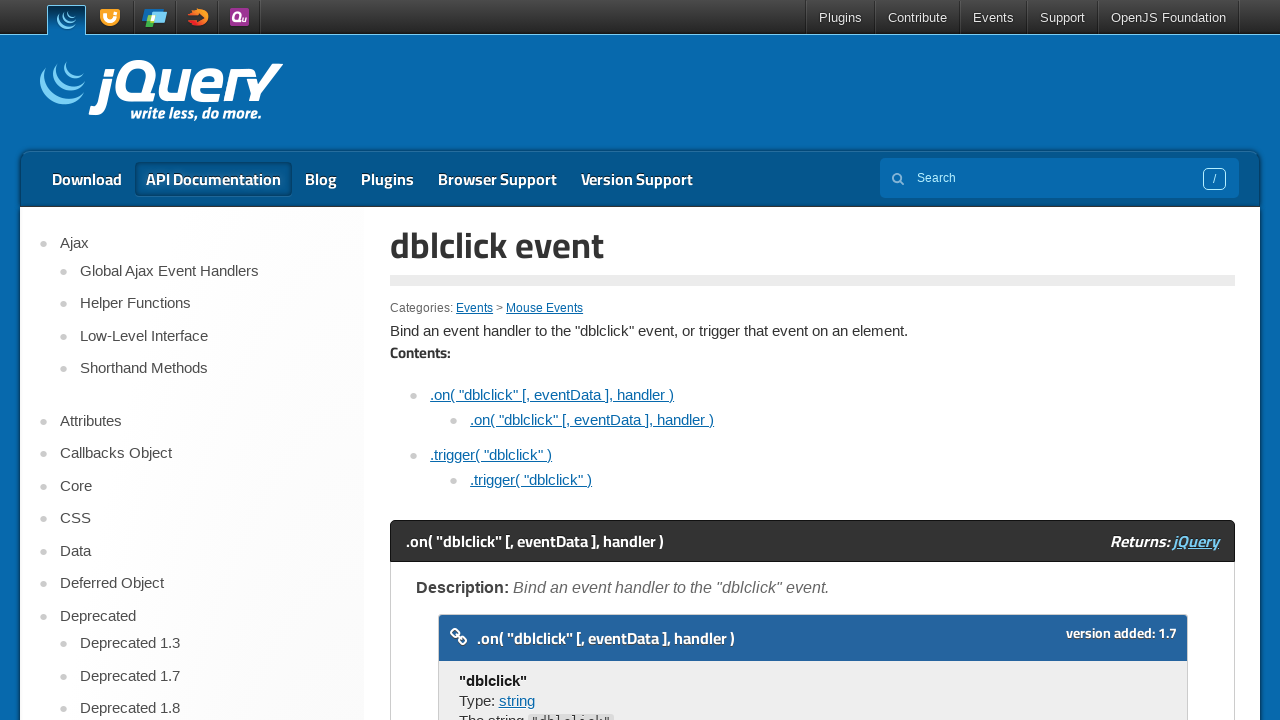

Zoomed out the page to 30%
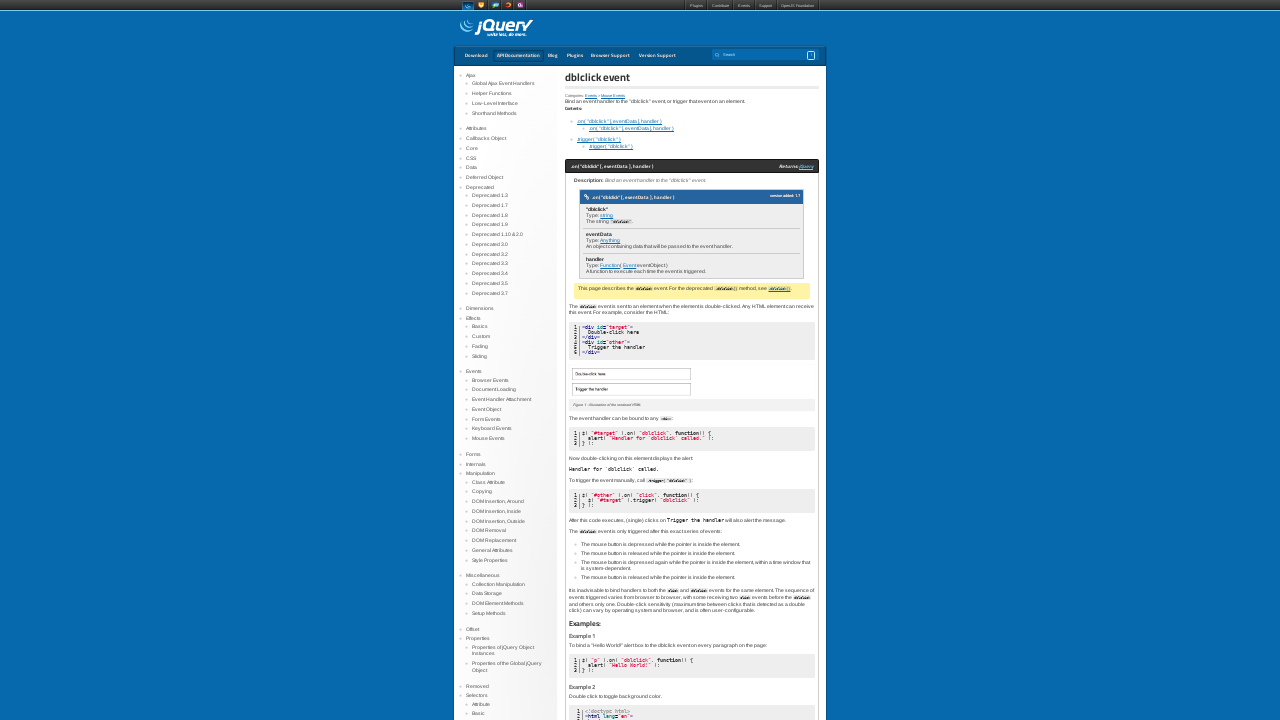

Took screenshot of jQuery API documentation page at 30% zoom
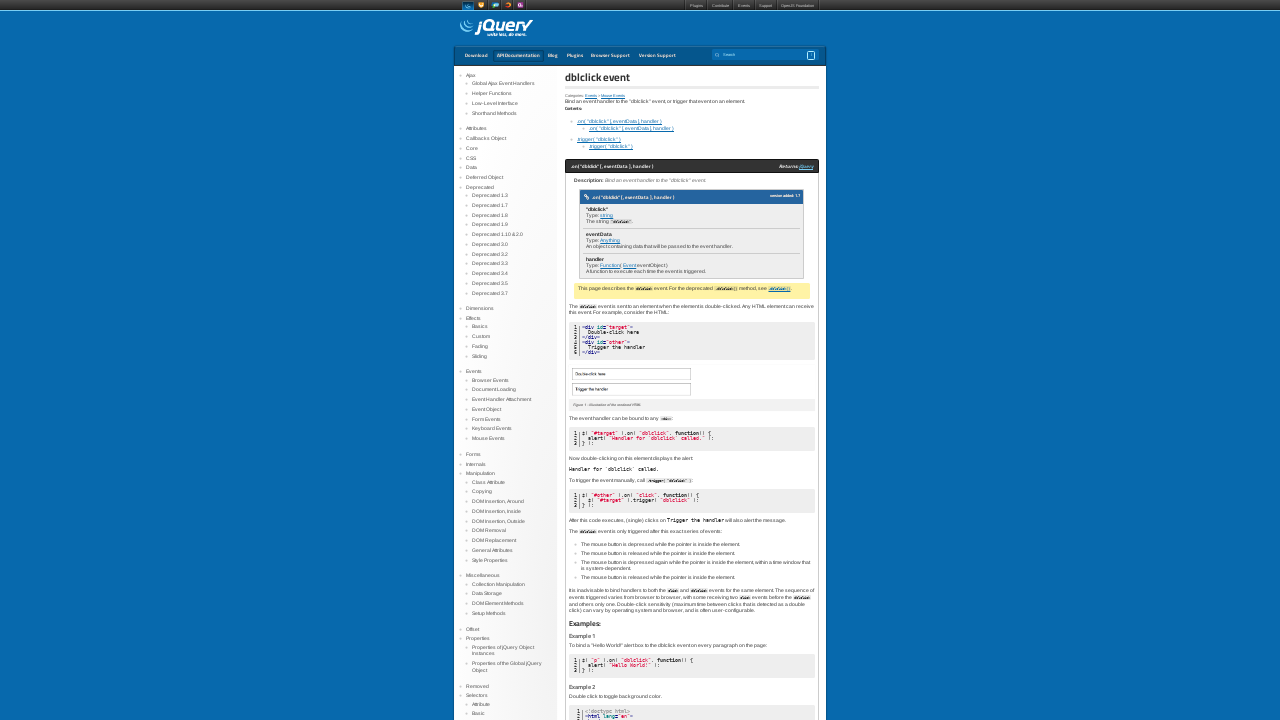

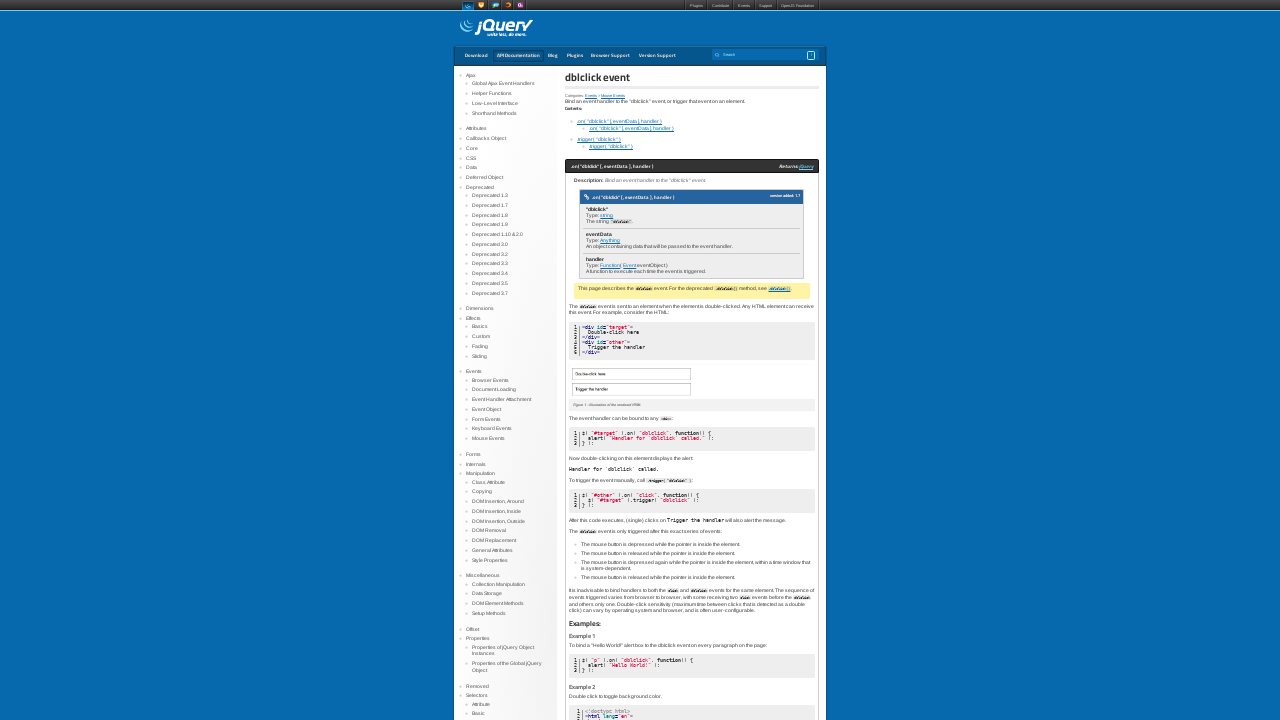